Checks visibility and CSS properties of the FIO (name) input field

Starting URL: https://ademas-fashion.ru/china-clothes/

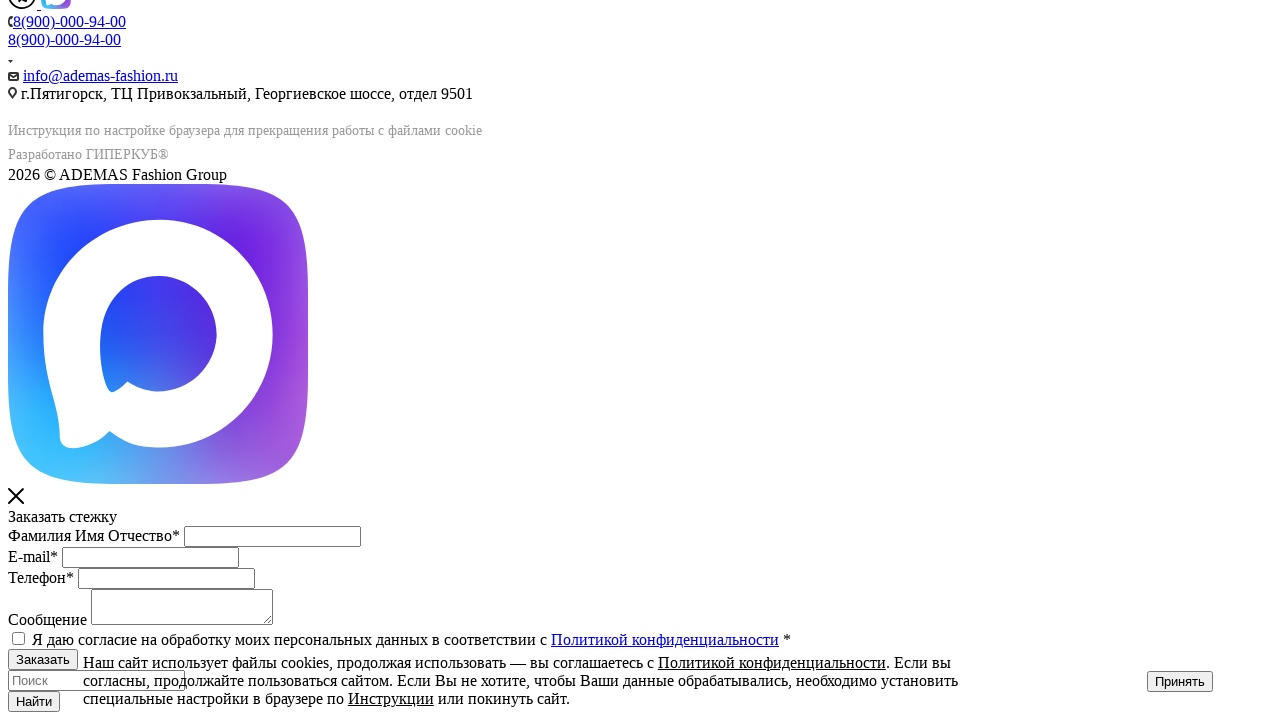

Navigated to https://ademas-fashion.ru/china-clothes/
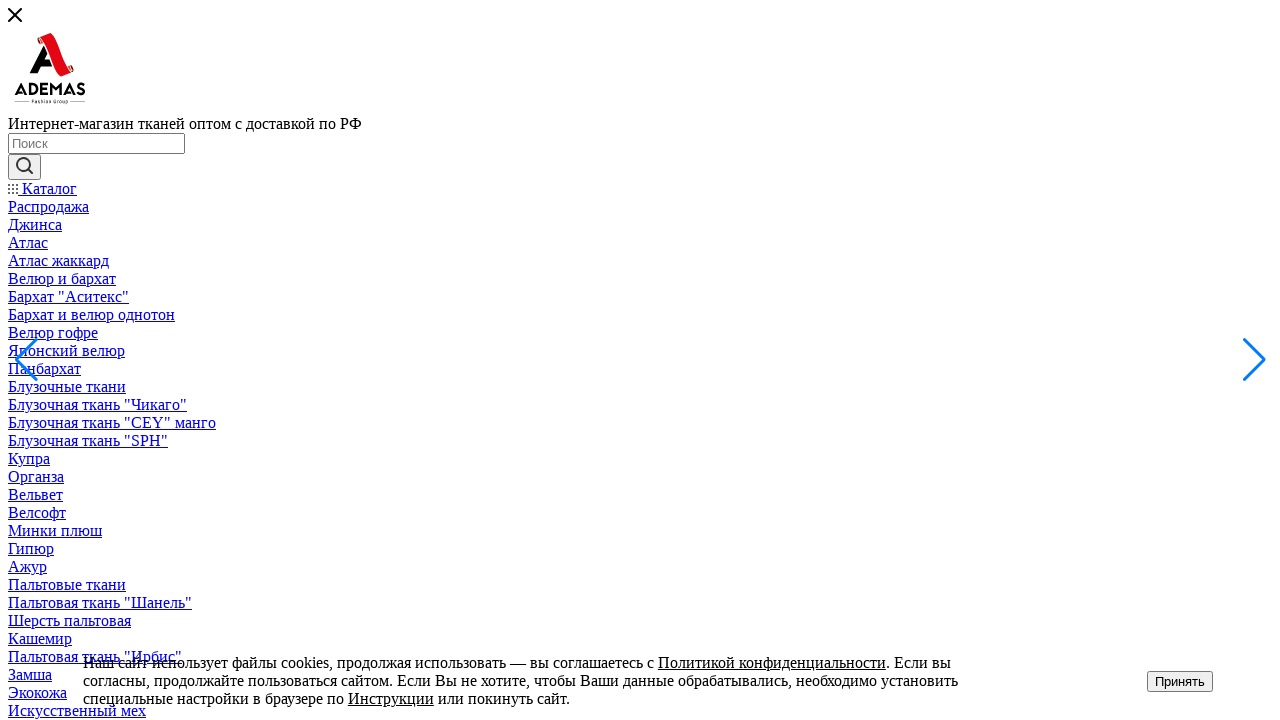

Located FIO input field with selector #FIO_FID131
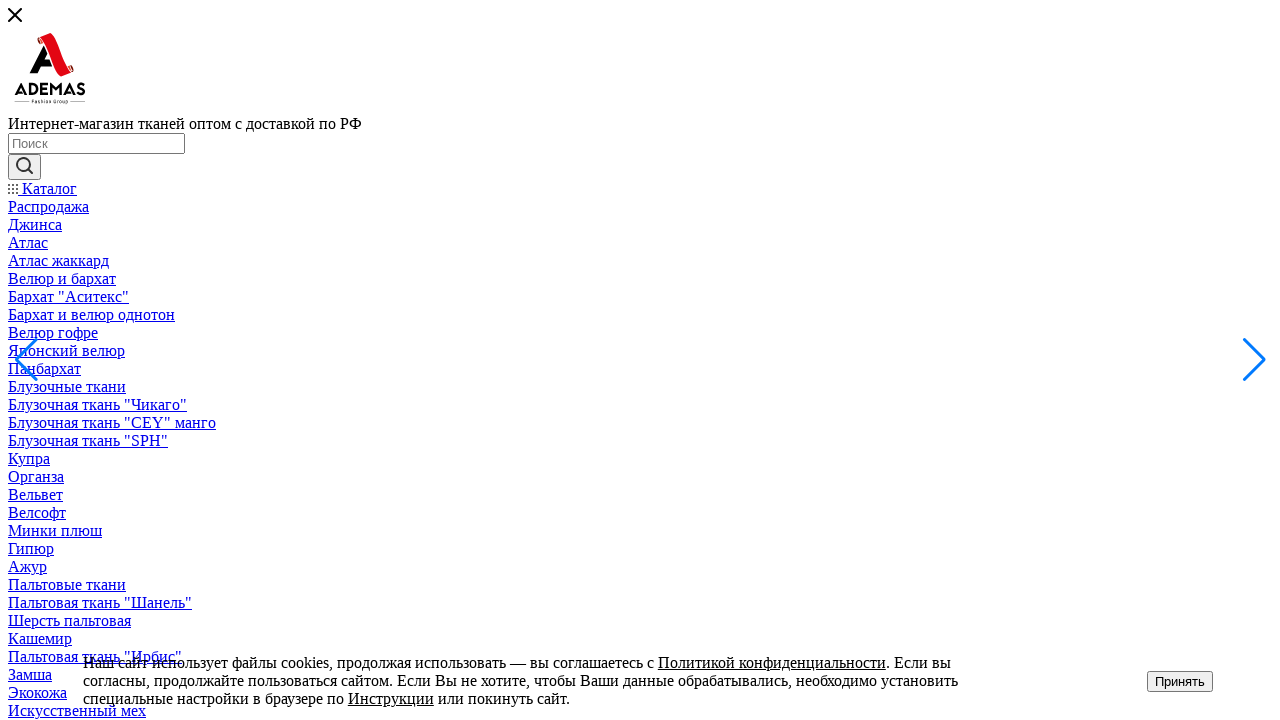

Verified FIO field is visible
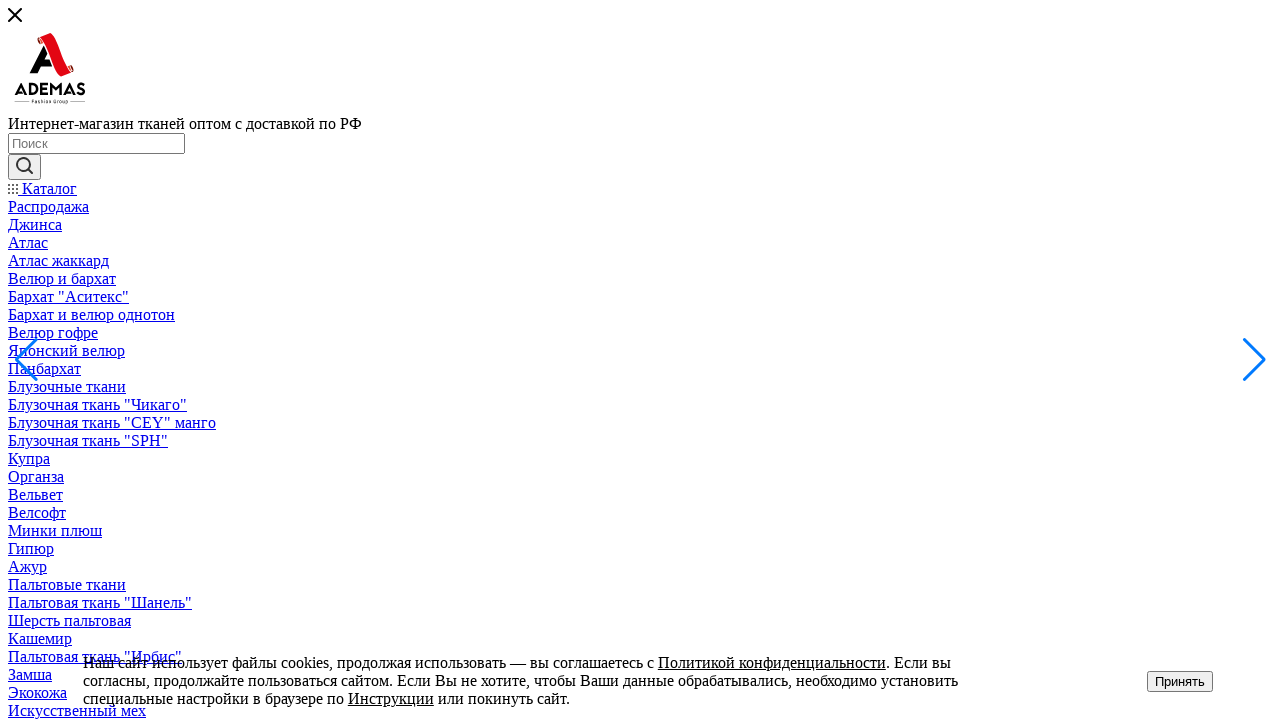

Verified FIO field is enabled
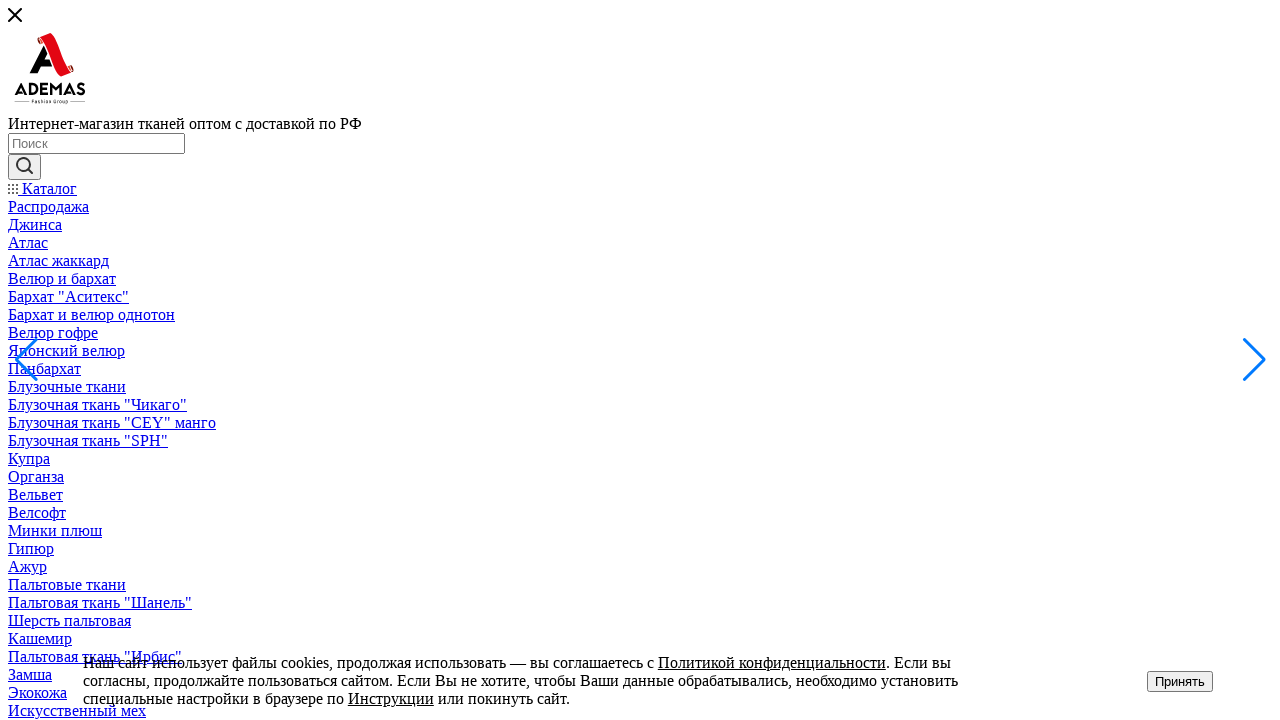

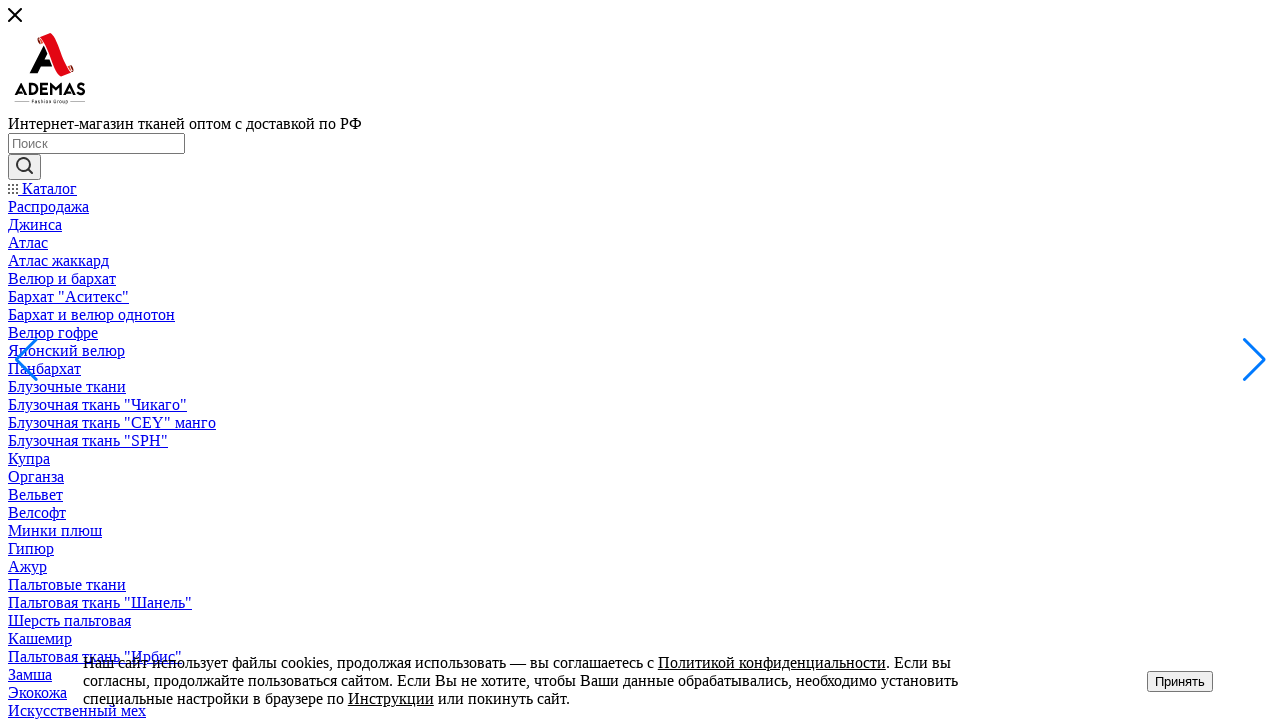